Tests the product review functionality by navigating to a book product, clicking on the reviews tab, rating it with 5 stars, filling out review details, and submitting the review form

Starting URL: http://practice.automationtesting.in

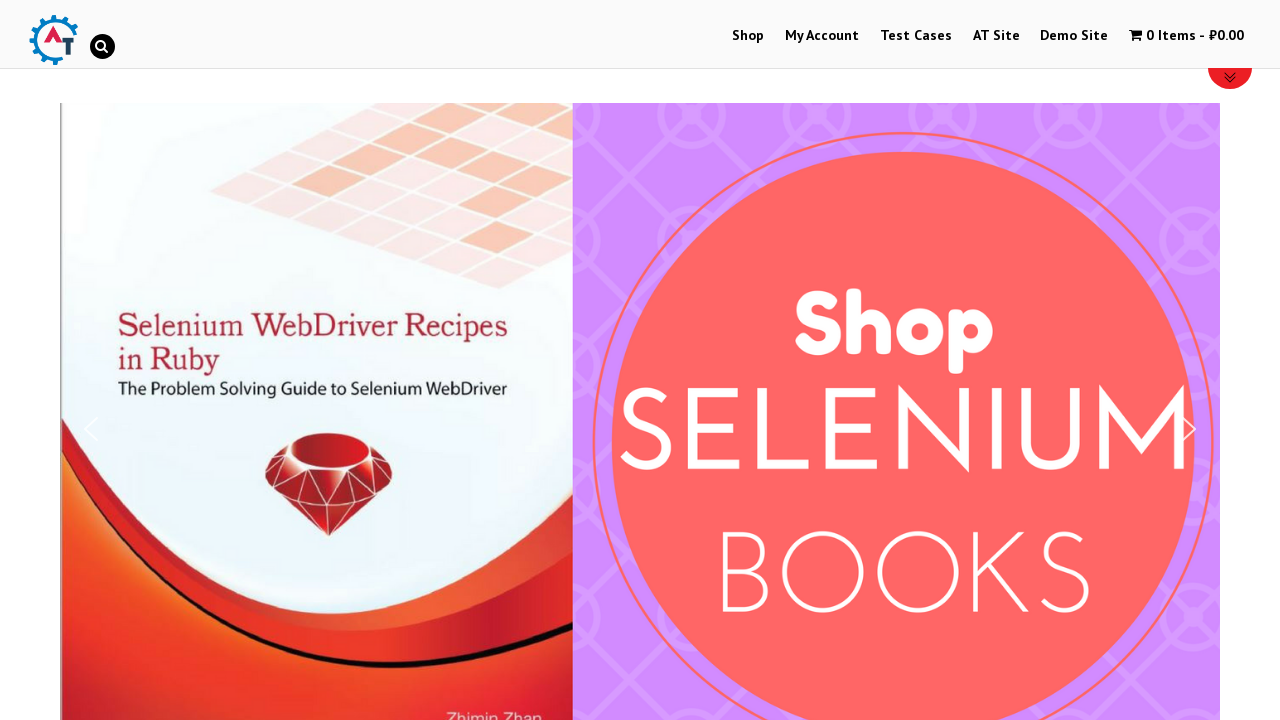

Scrolled down 600px to view products
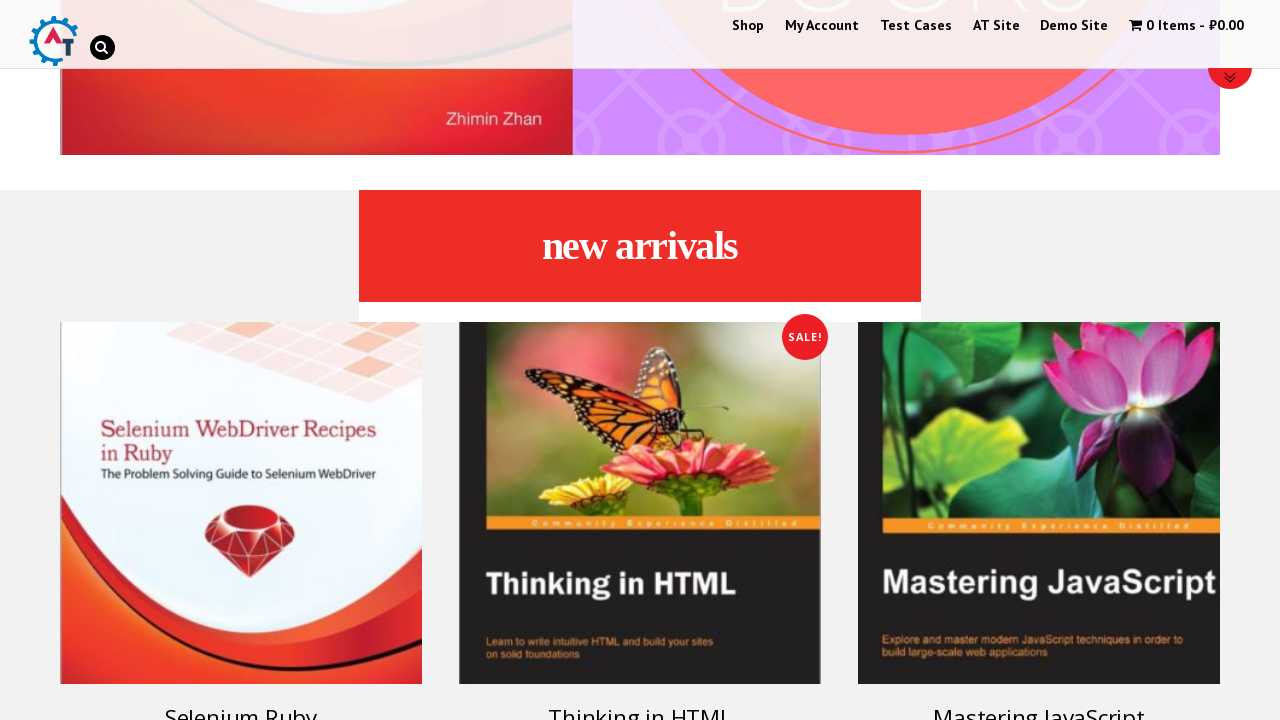

Clicked on 'Selenium Ruby' book product at (241, 702) on xpath=//h3[text()='Selenium Ruby']
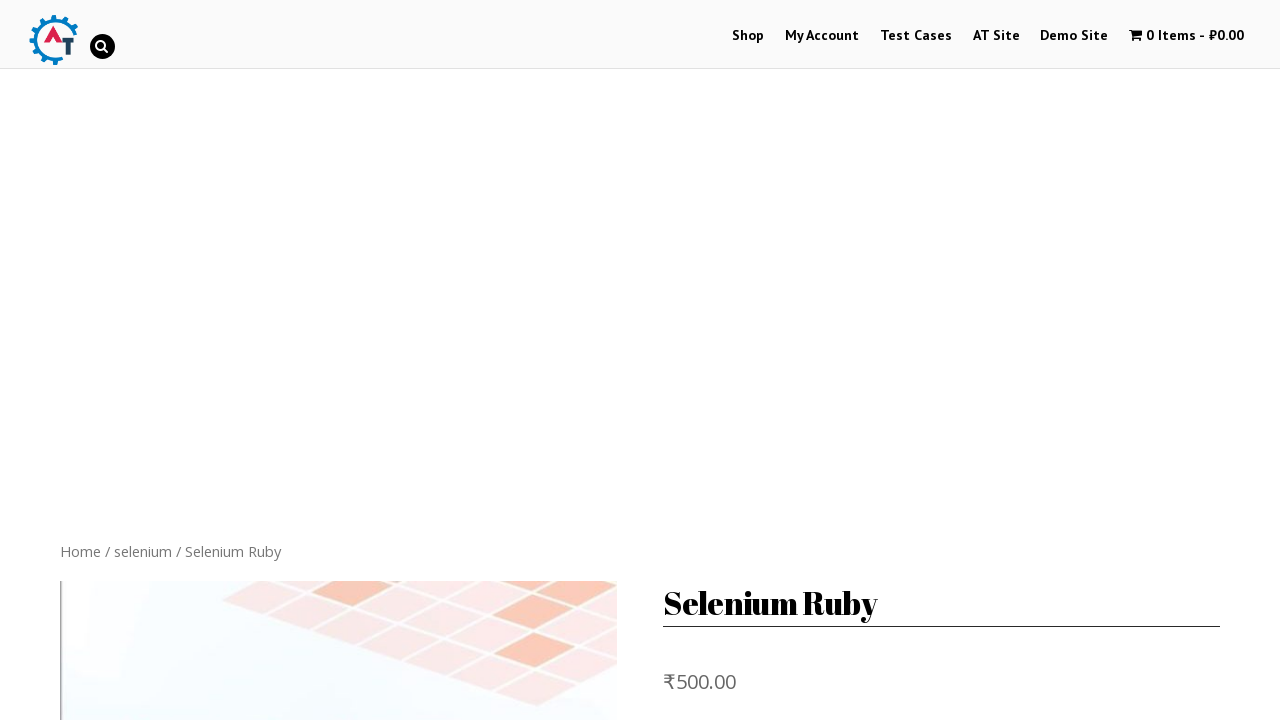

Clicked on the Reviews tab at (309, 360) on a[href='#tab-reviews']
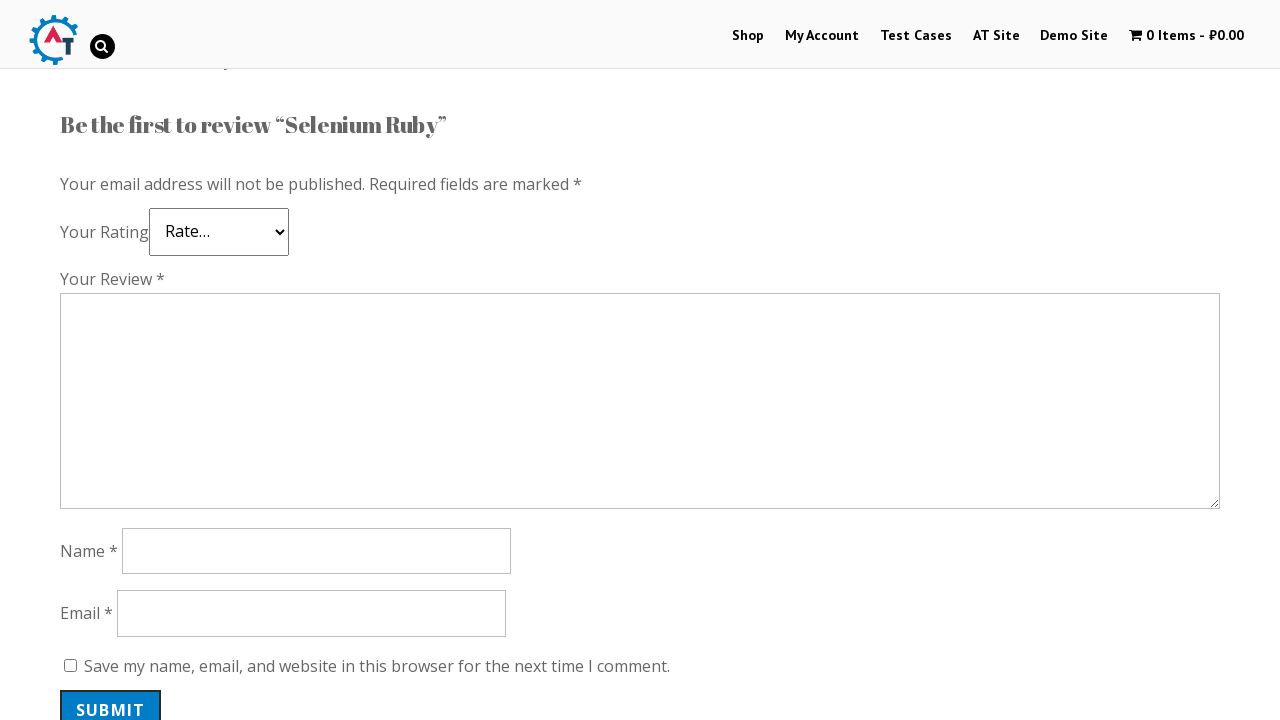

Clicked on 5-star rating at (132, 244) on a.star-5
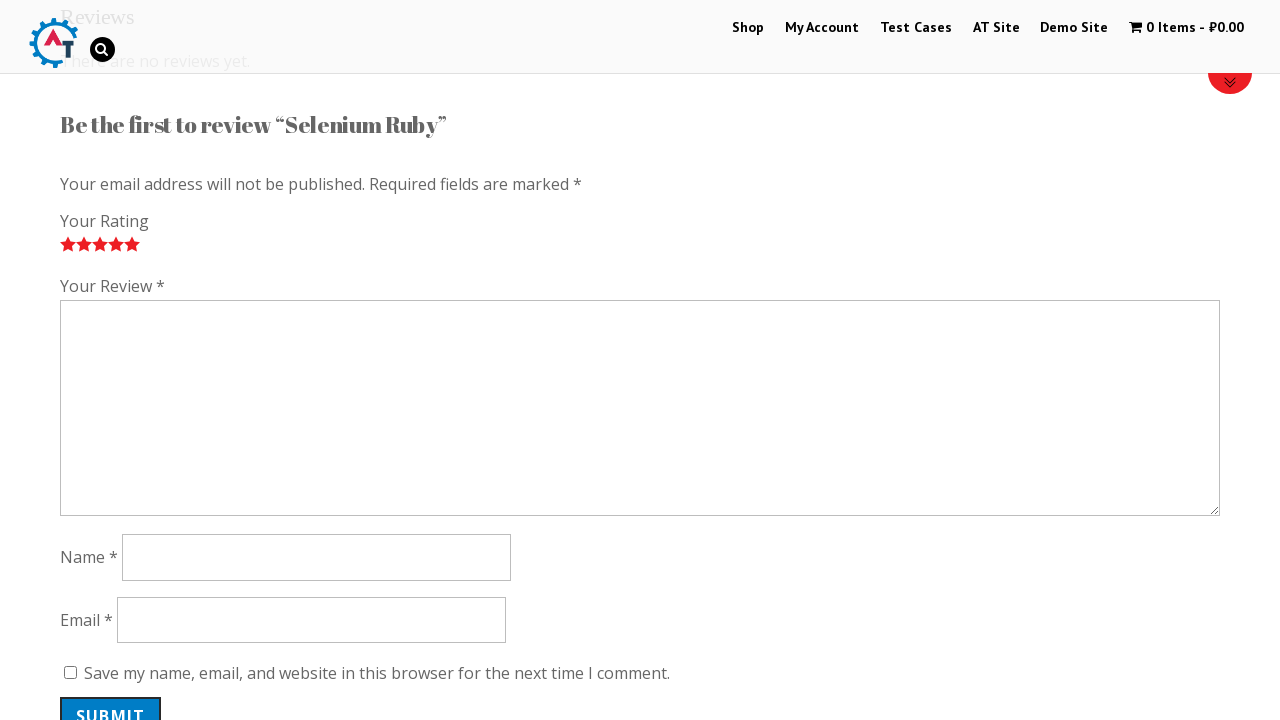

Filled review comment with 'Nice book!' on #comment
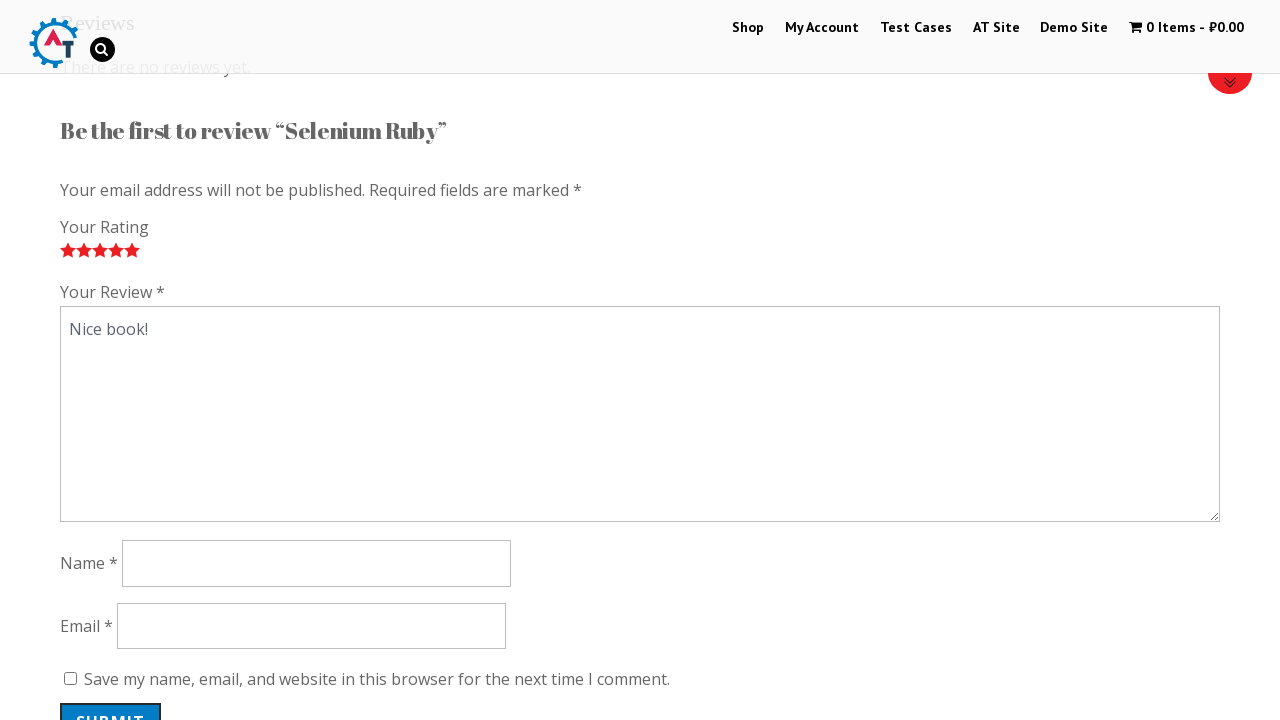

Filled reviewer name with 'Bob' on #author
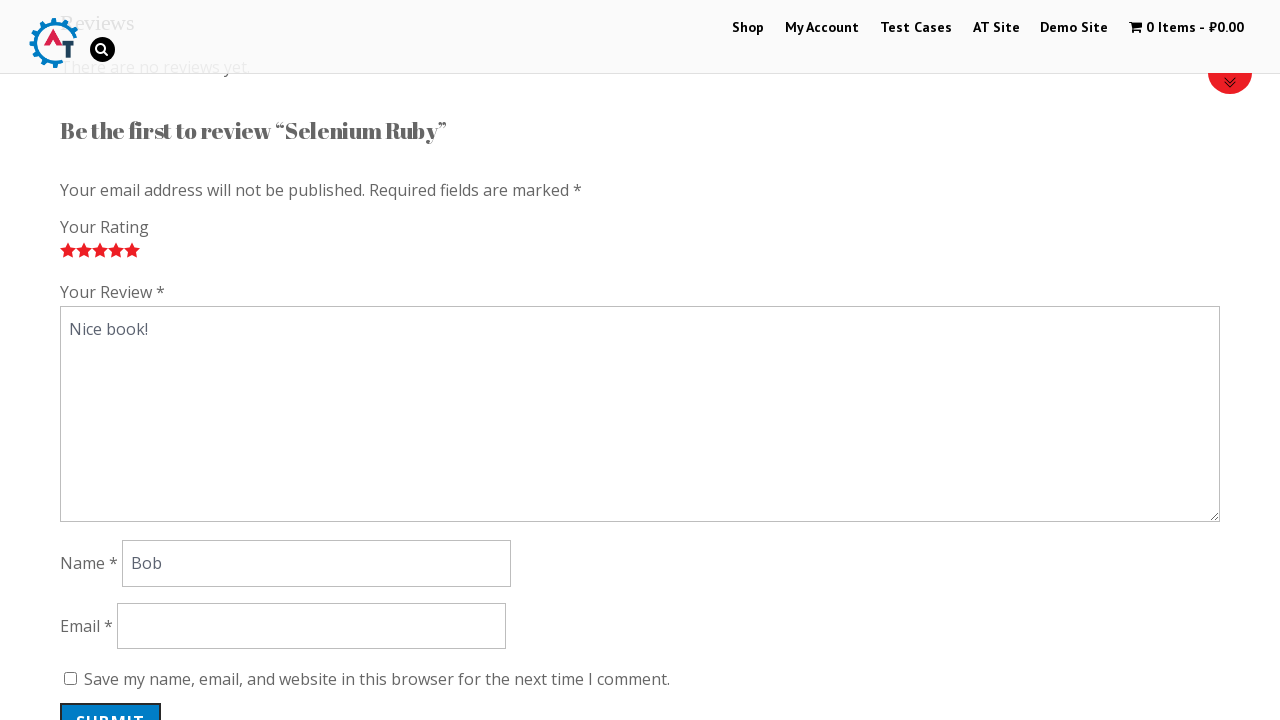

Filled reviewer email with 'book@inpwa.com' on #email
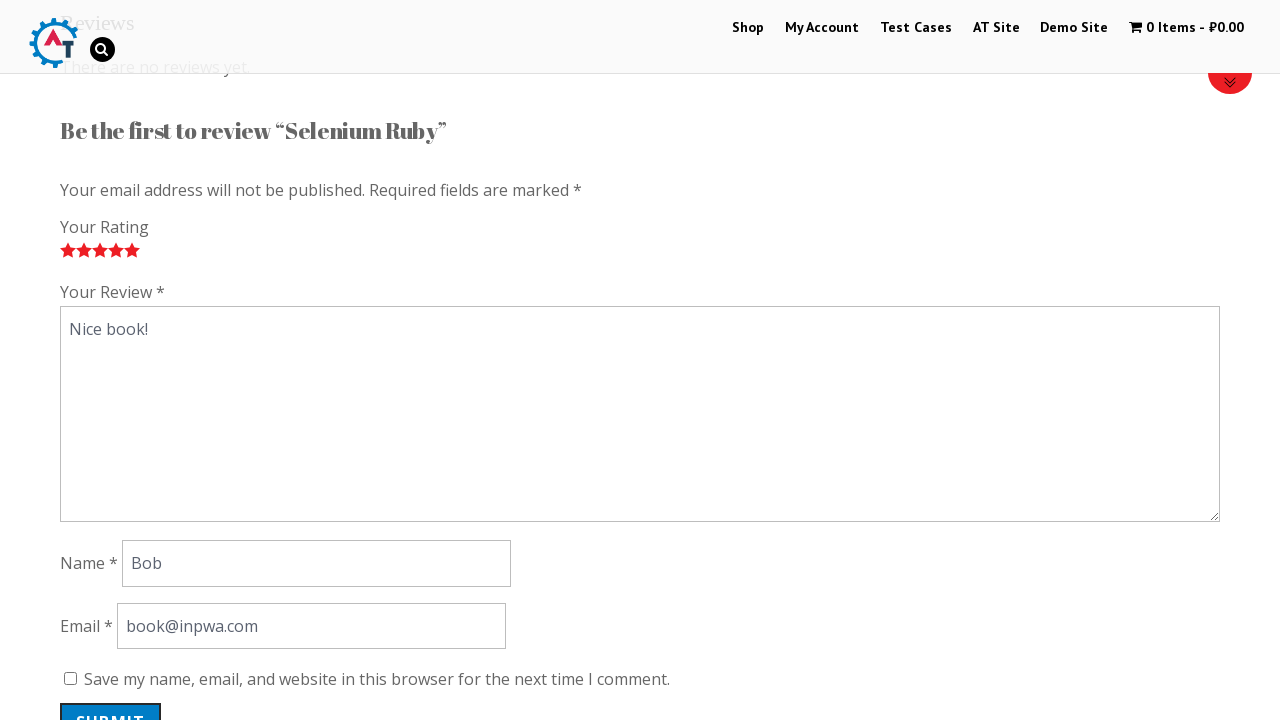

Clicked submit button to post the review at (111, 700) on #submit
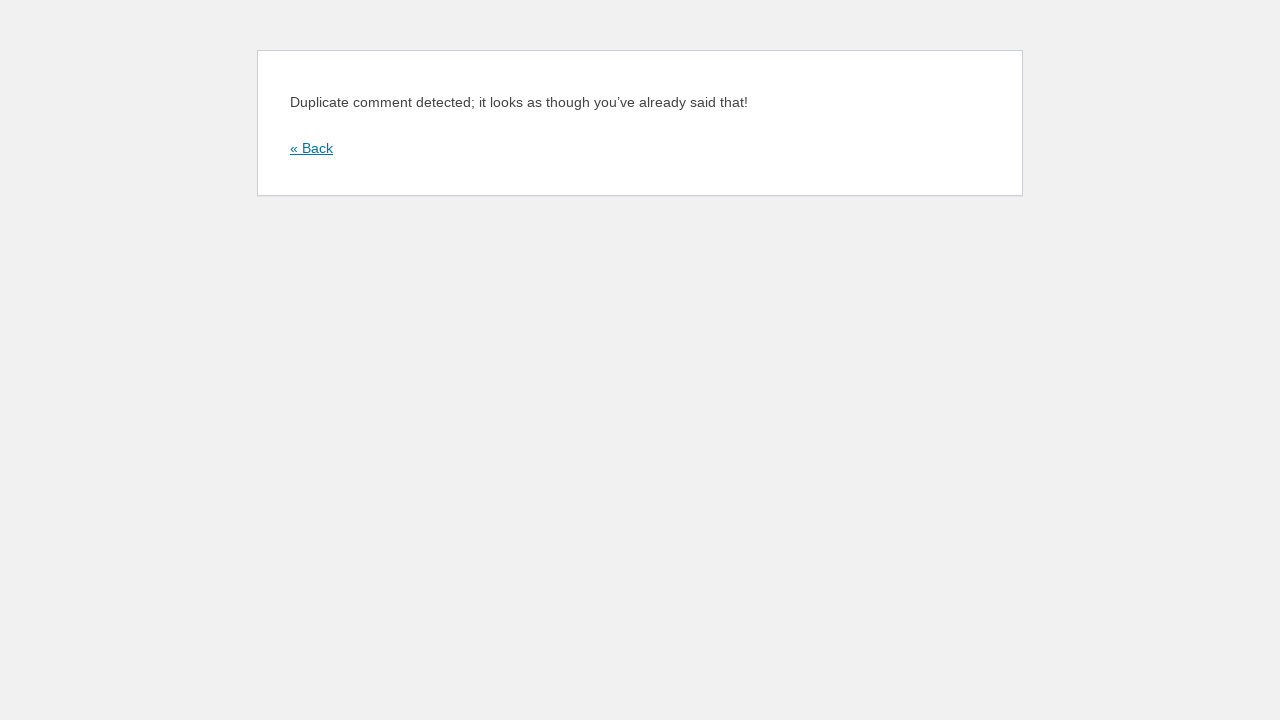

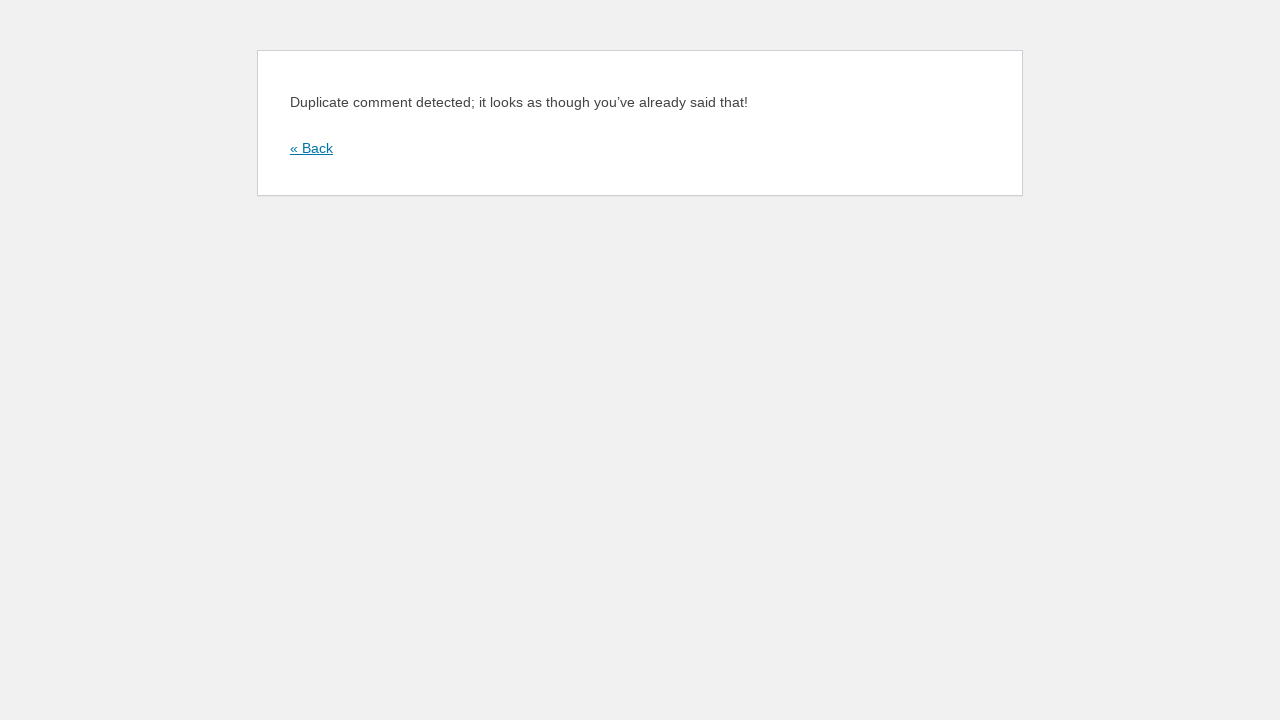